Navigates to the Text Box page, fills and submits the Permanent Address, then clears it and submits again to verify the field behavior.

Starting URL: https://demoqa.com/elements

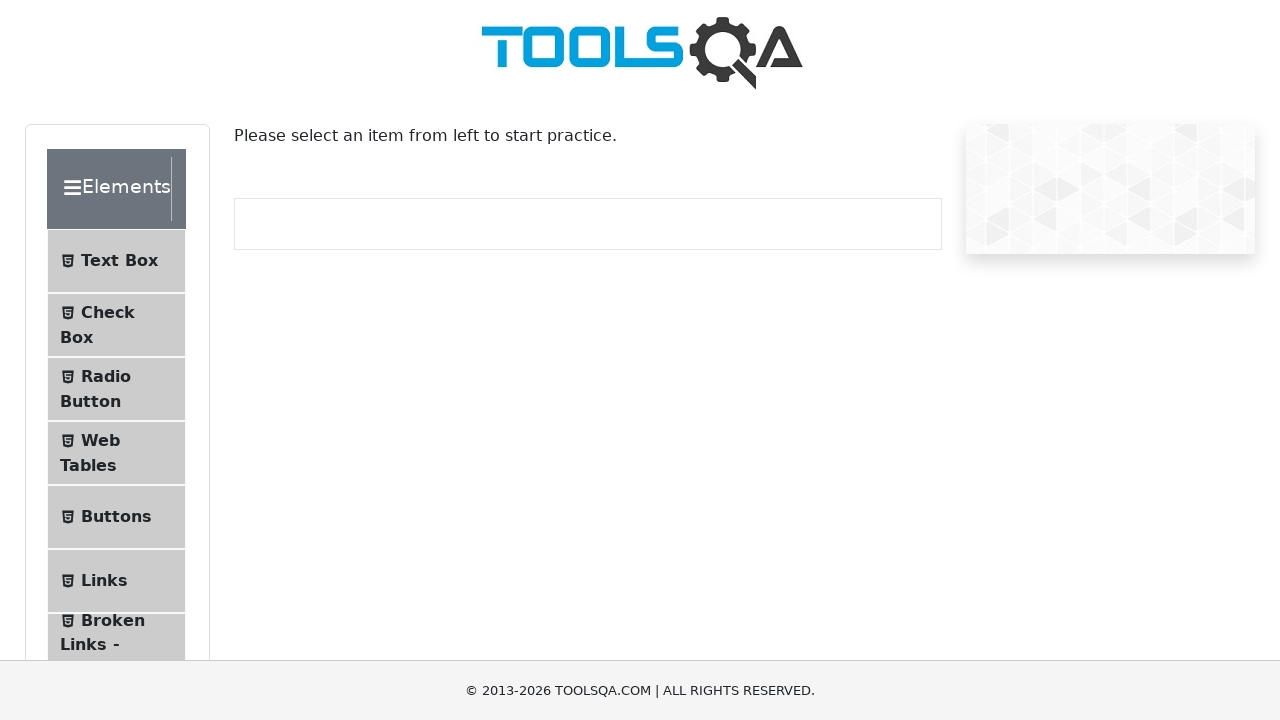

Clicked on Text Box menu item at (119, 261) on internal:text="Text Box"i
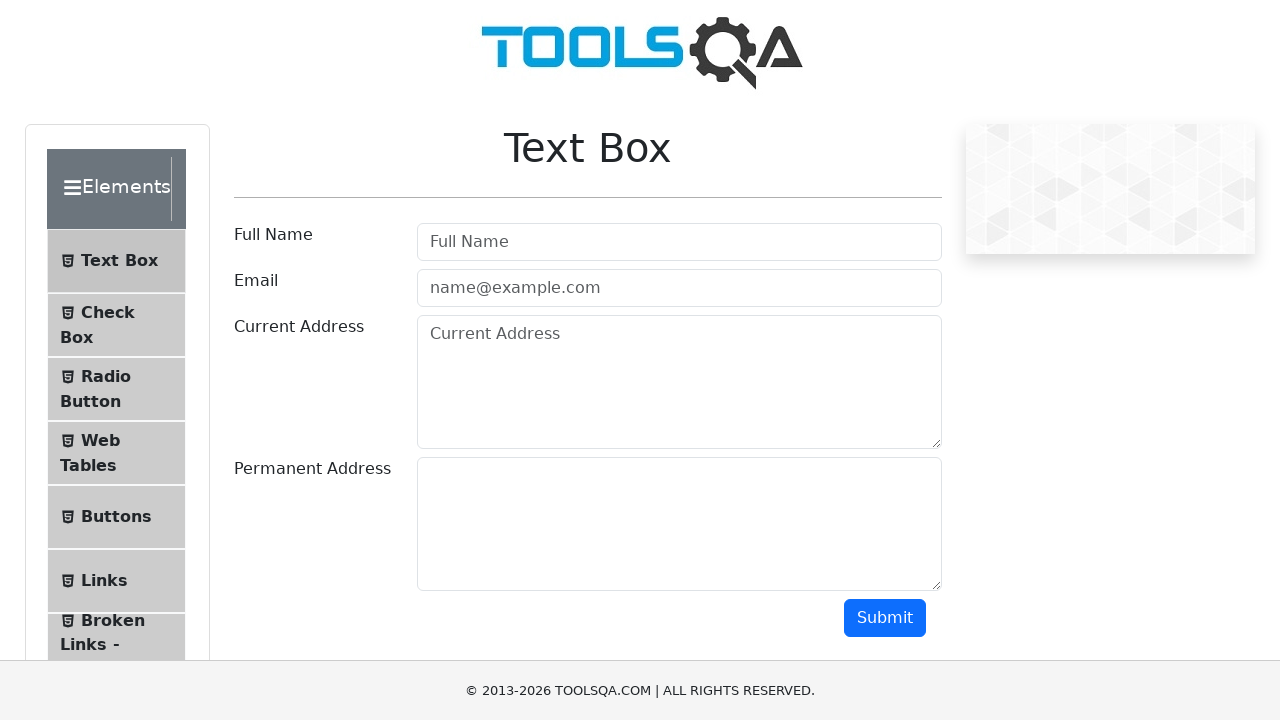

Navigated to Text Box page
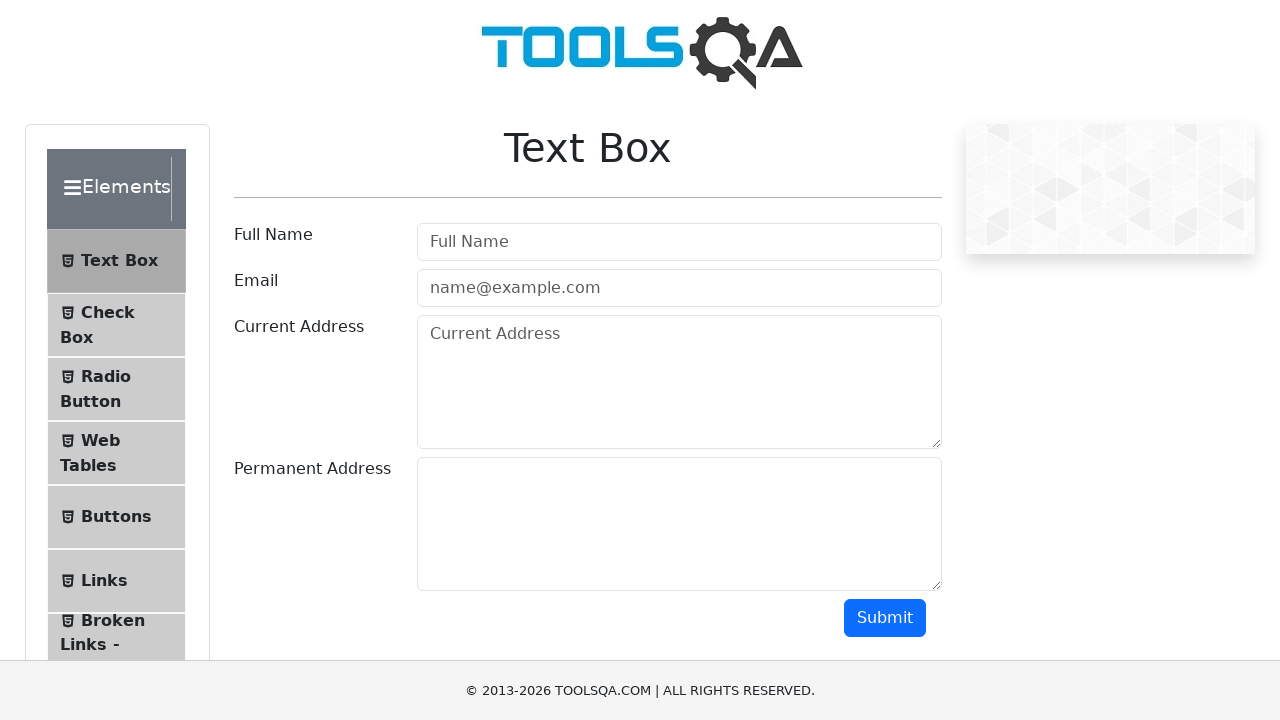

Filled Permanent Address field with 'Test address' on textarea#permanentAddress
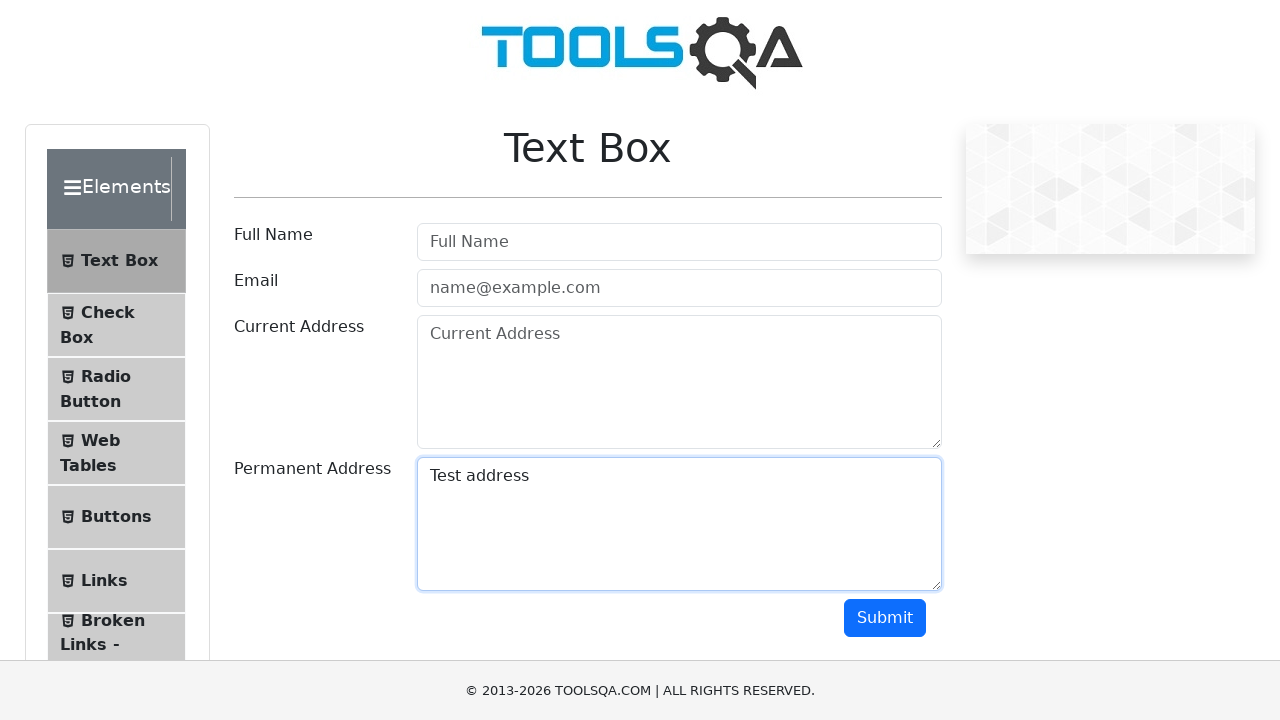

Clicked Submit button to submit the form with address at (885, 618) on internal:role=button[name="Submit"i]
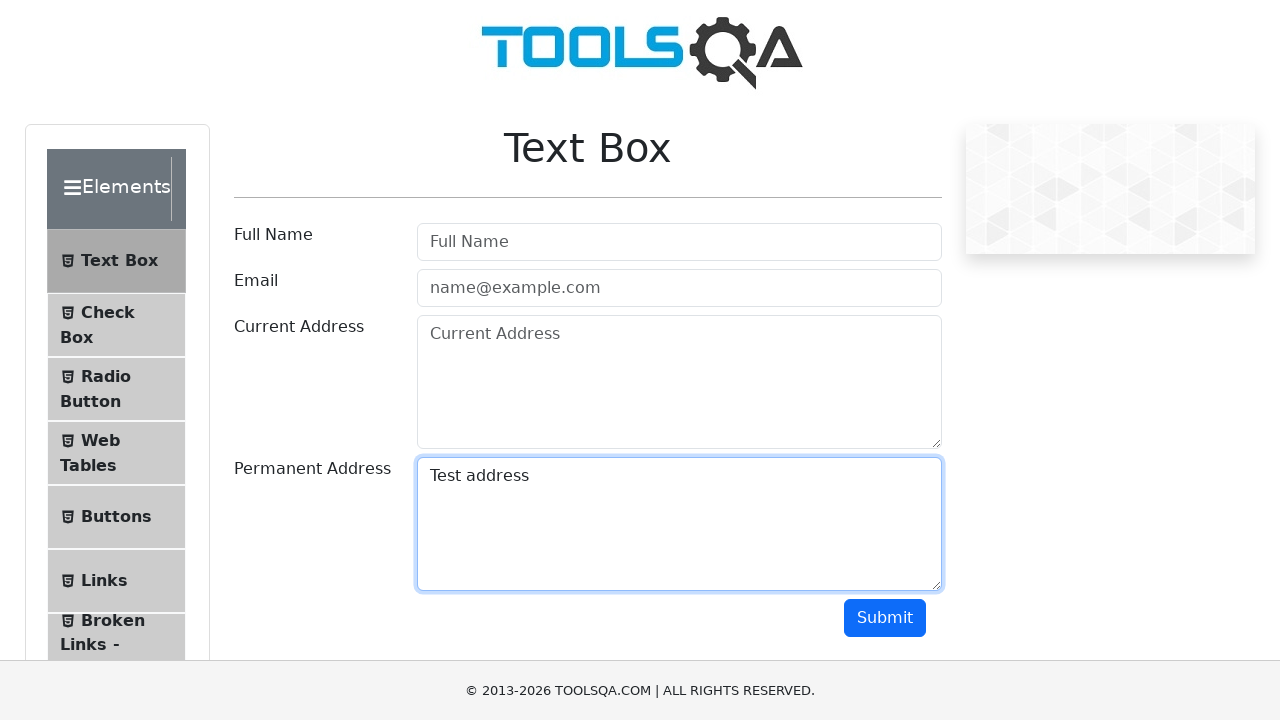

Cleared the Permanent Address field on textarea#permanentAddress
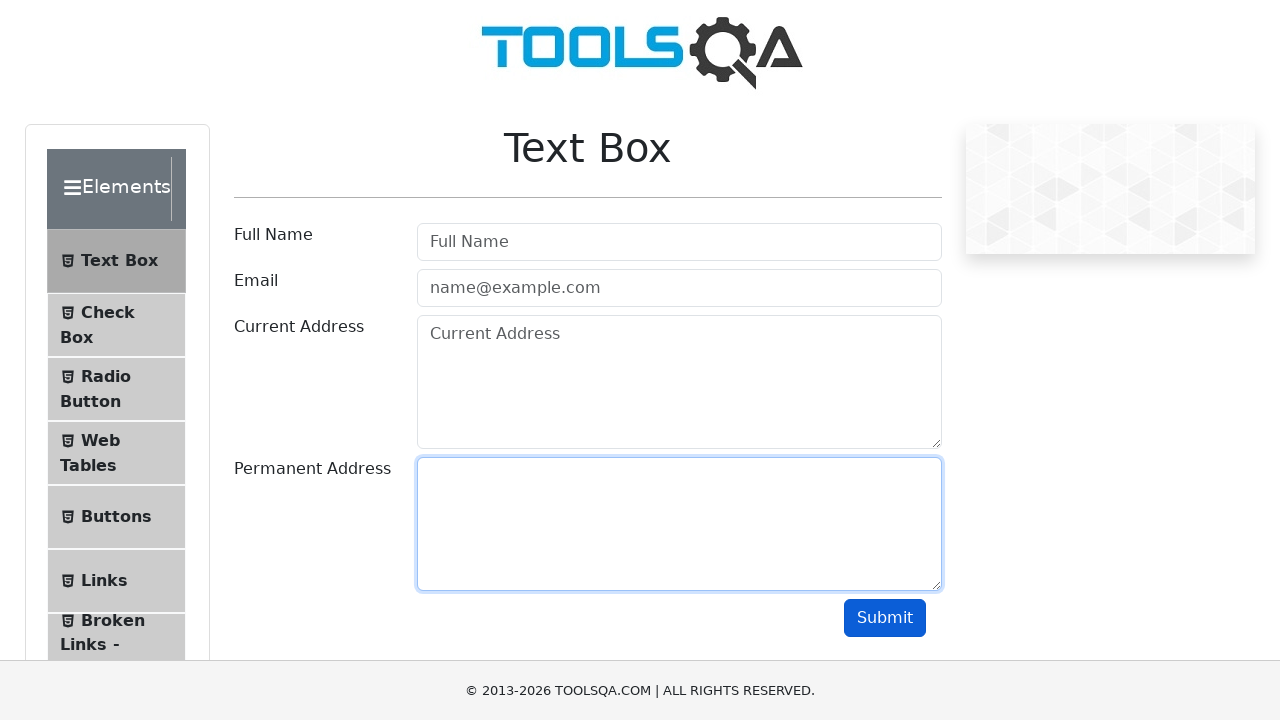

Clicked Submit button to submit the form with cleared address at (885, 618) on internal:role=button[name="Submit"i]
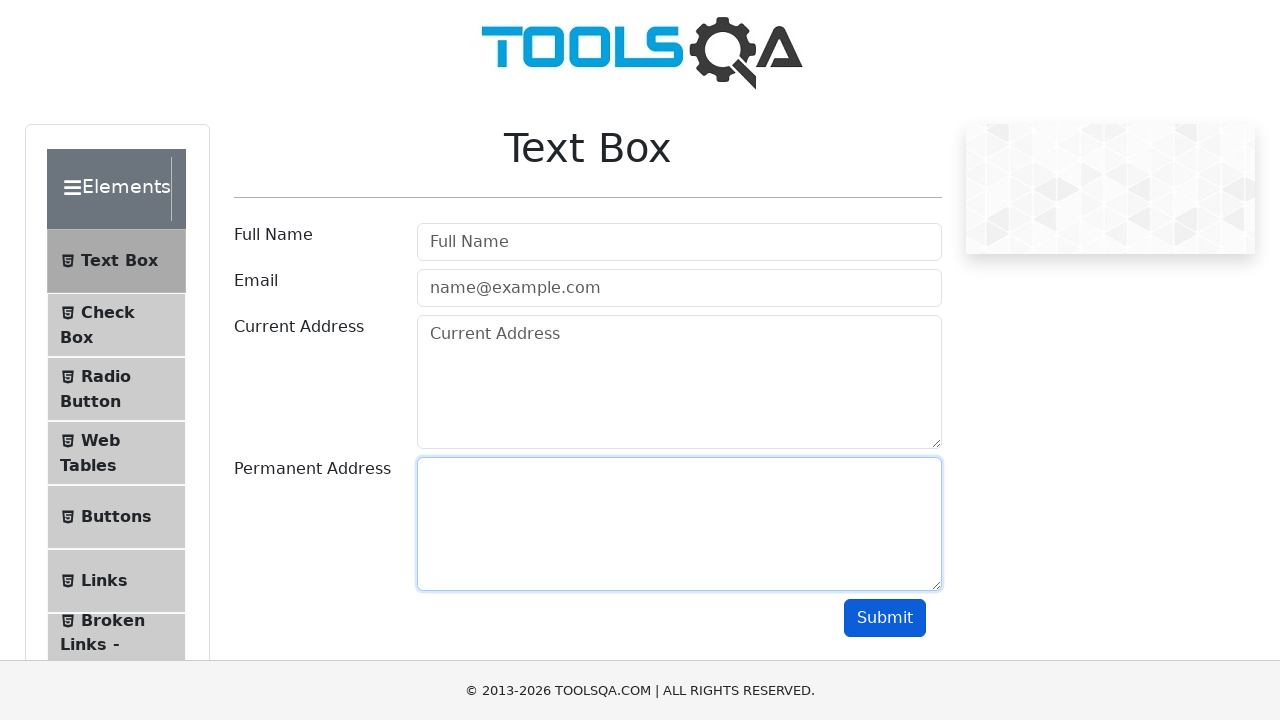

Verified Permanent Address input field is visible
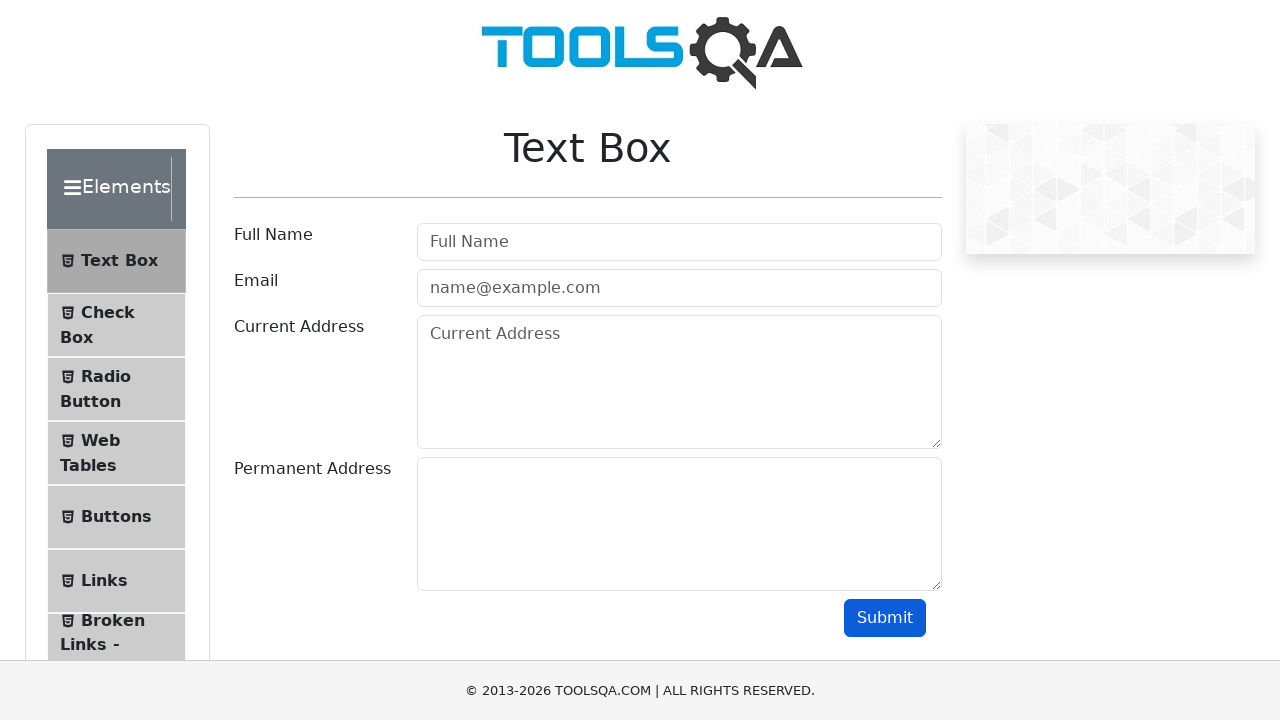

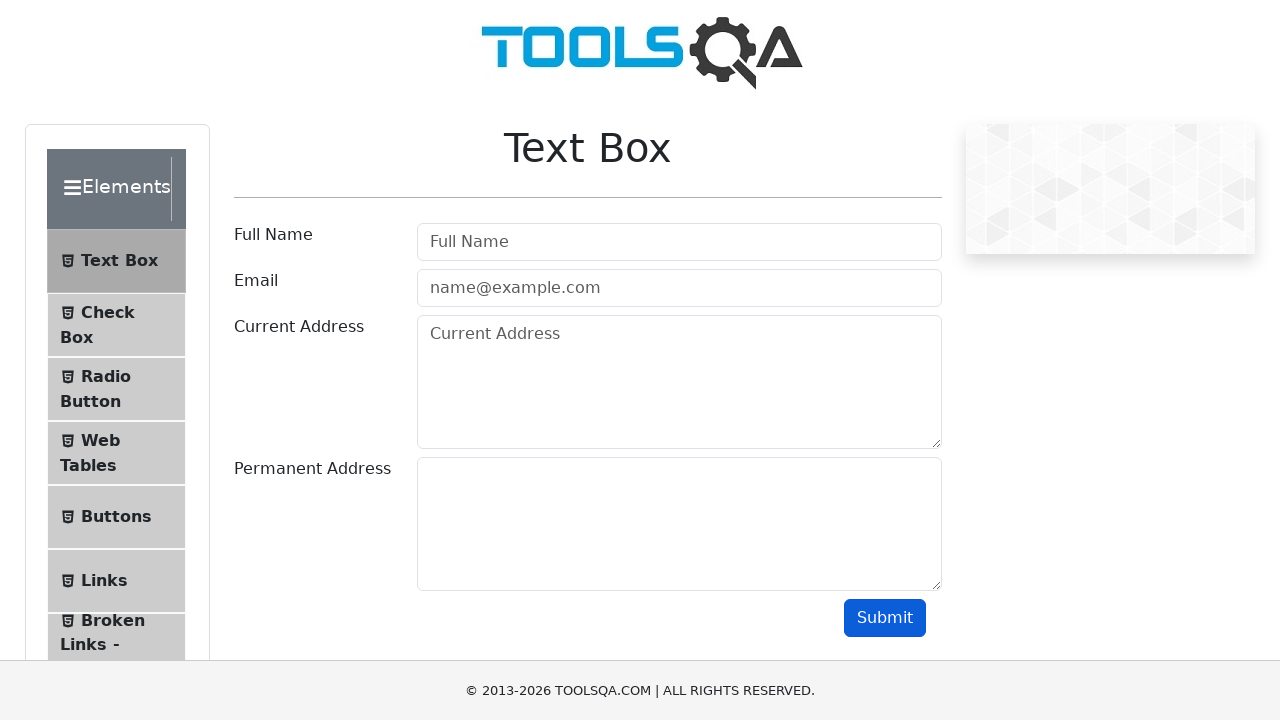